Tests the New to BC Parks section links to verify they redirect to the correct pages (reservations, things to do, accessibility, visit responsibly)

Starting URL: https://bcparks.ca/

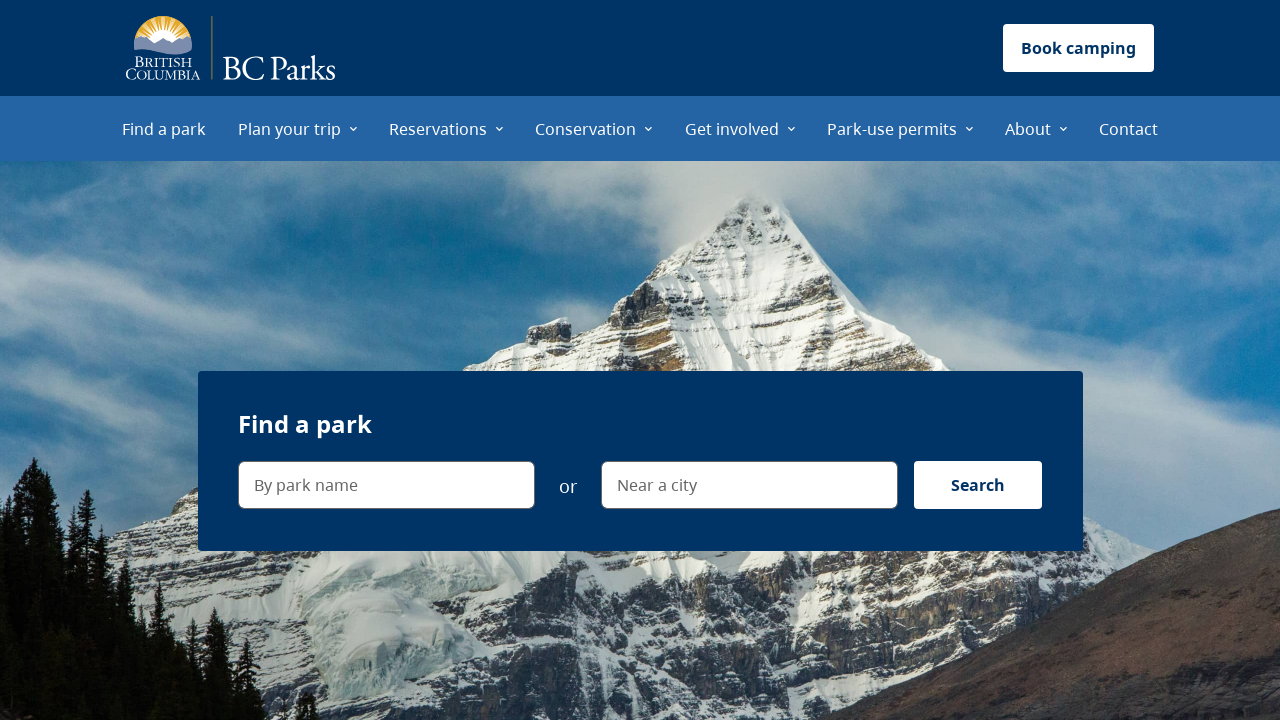

Waited for page to fully load (networkidle)
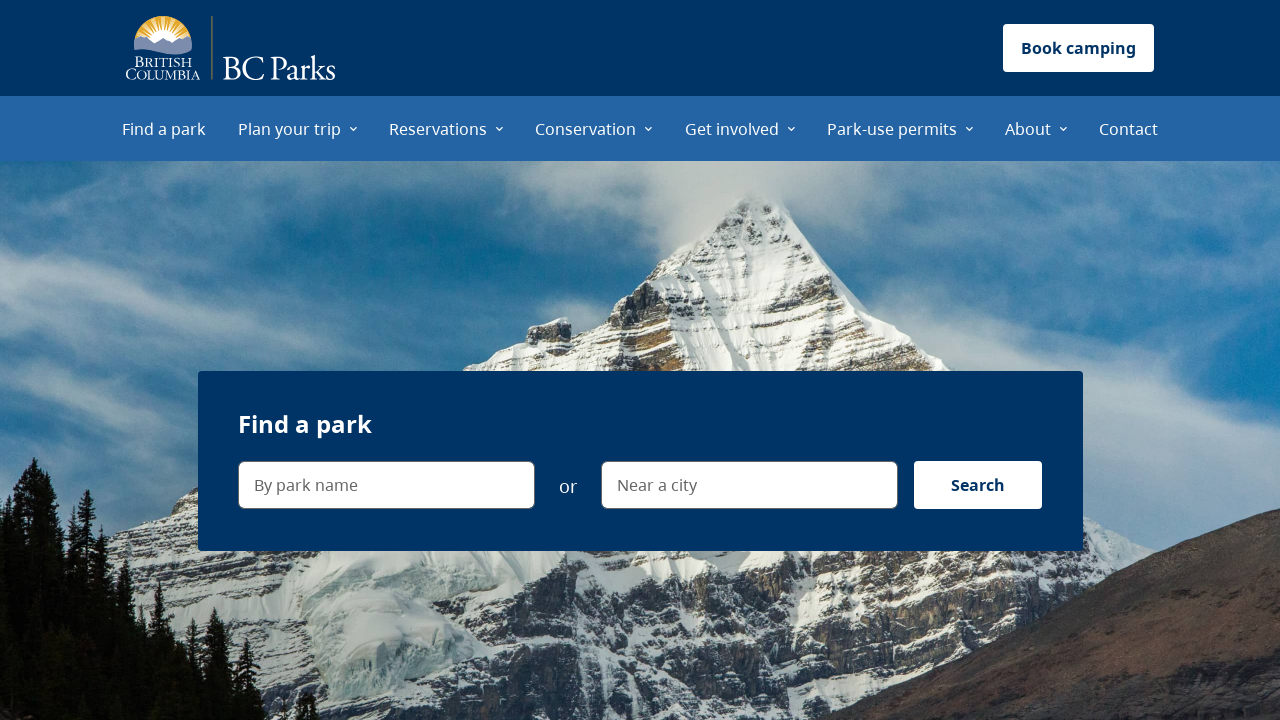

Clicked 'Campers sitting near a tent' link (Reservations) at (461, 361) on internal:role=link[name="Campers sitting near a tent"i]
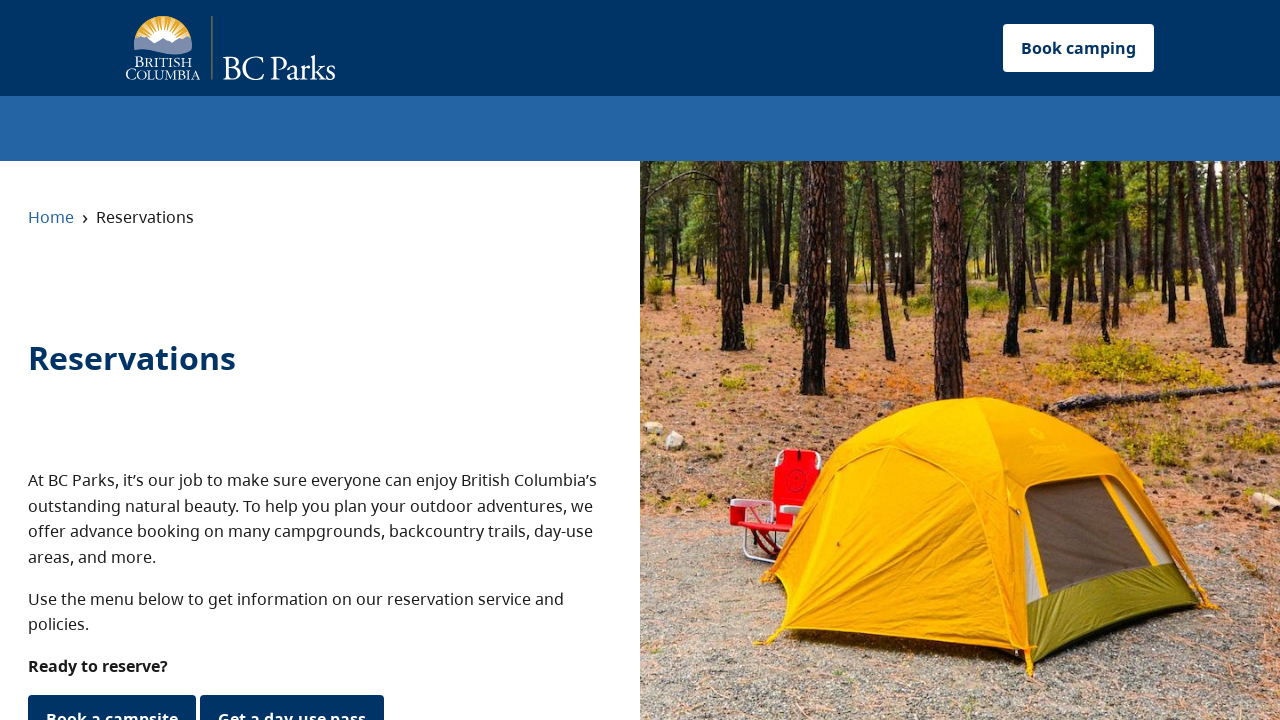

Verified redirect to reservations page
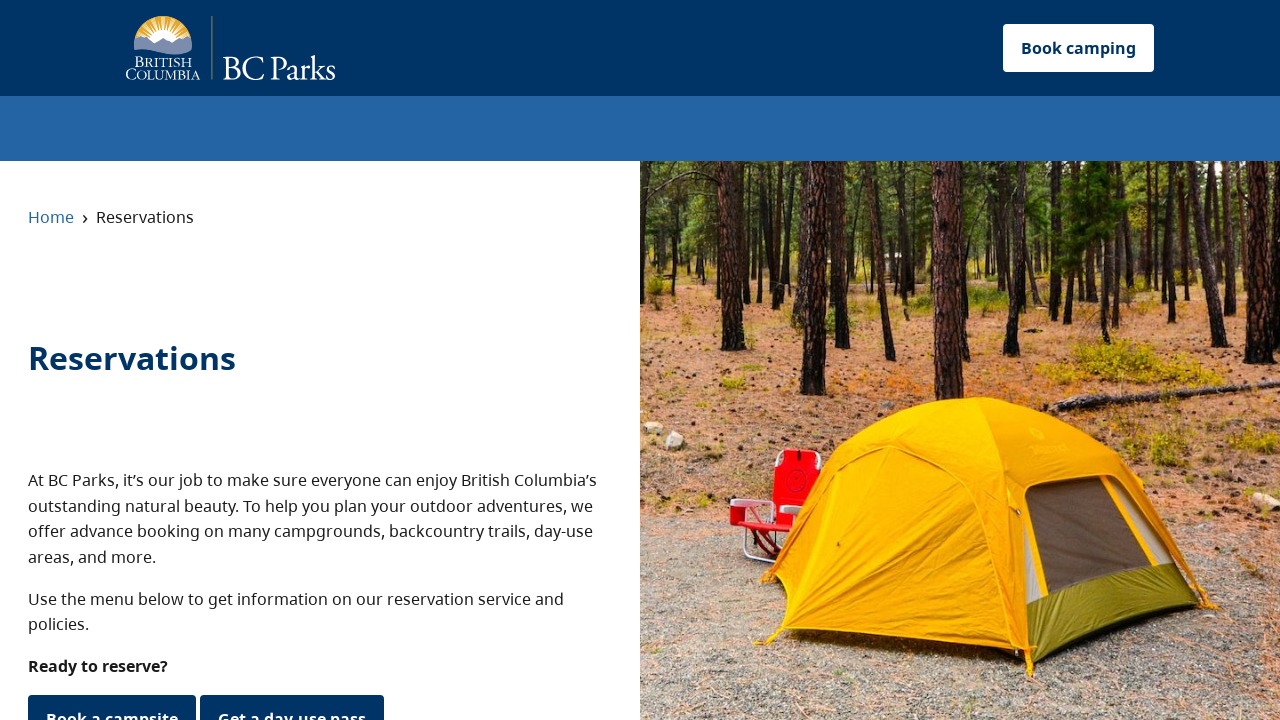

Navigated back to home page
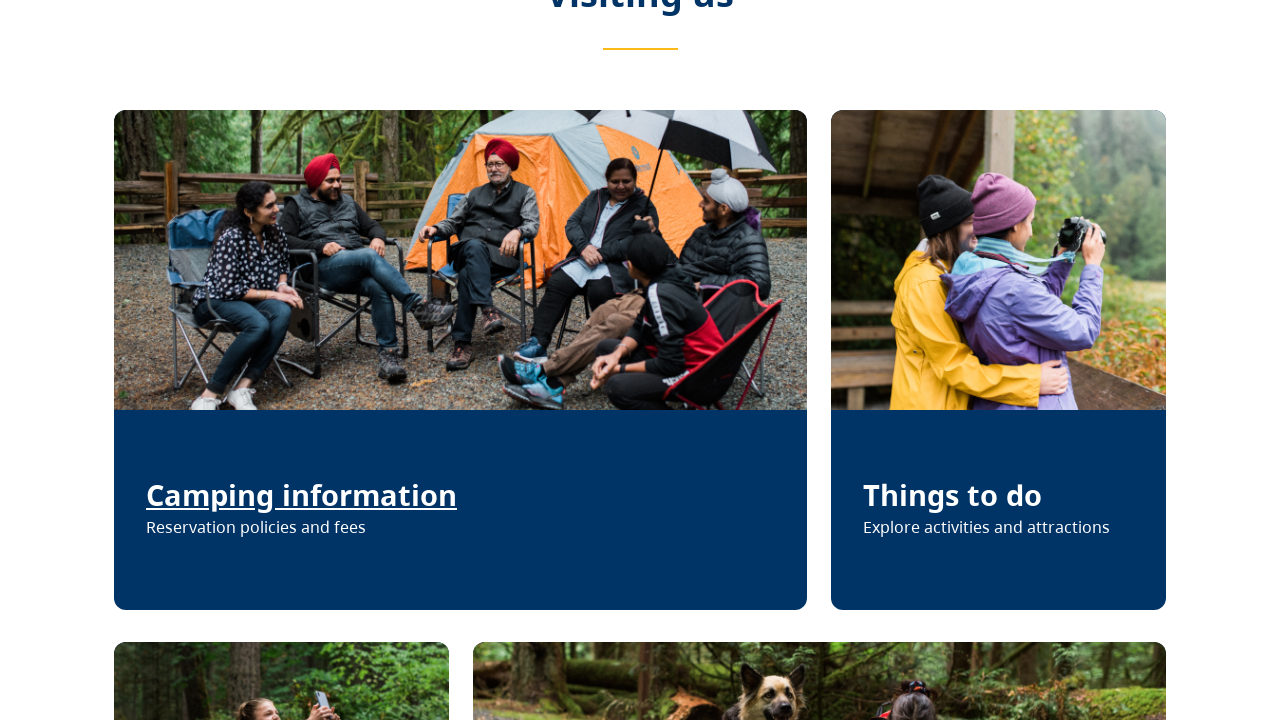

Waited for home page to fully load (networkidle)
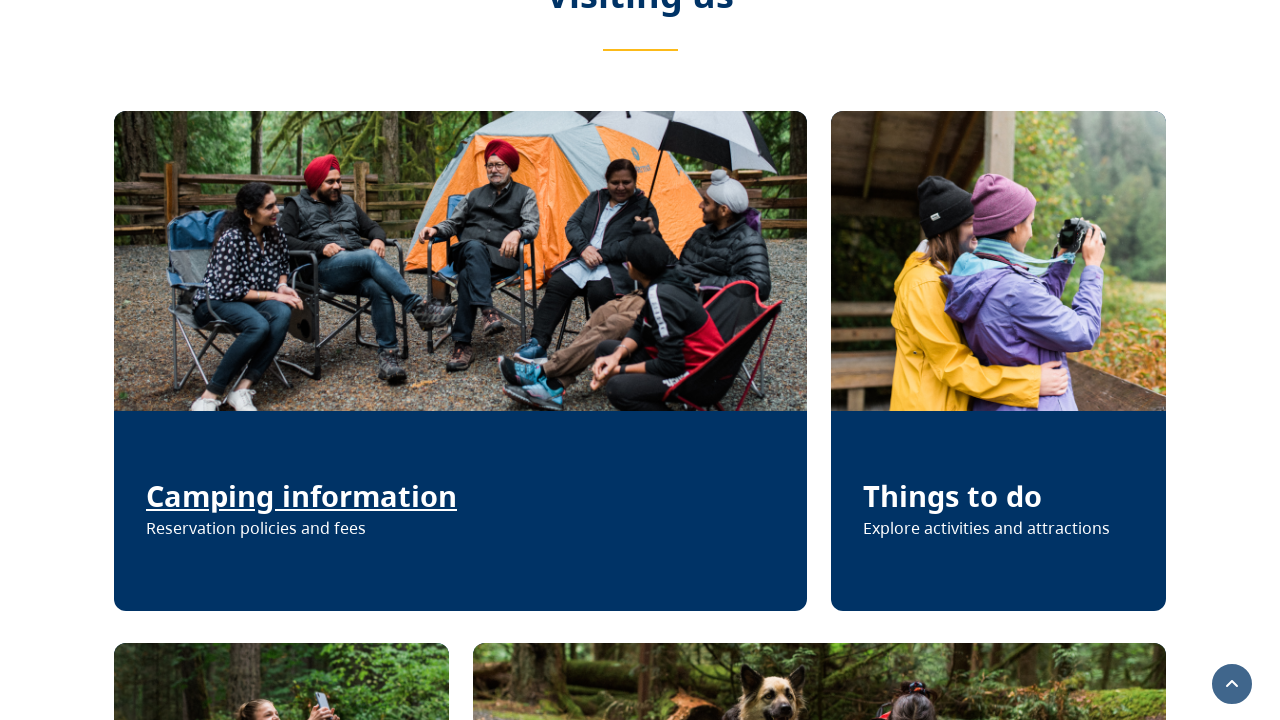

Clicked 'People taking a photo' link (Things to do) at (999, 361) on internal:role=link[name="People taking a photo"i]
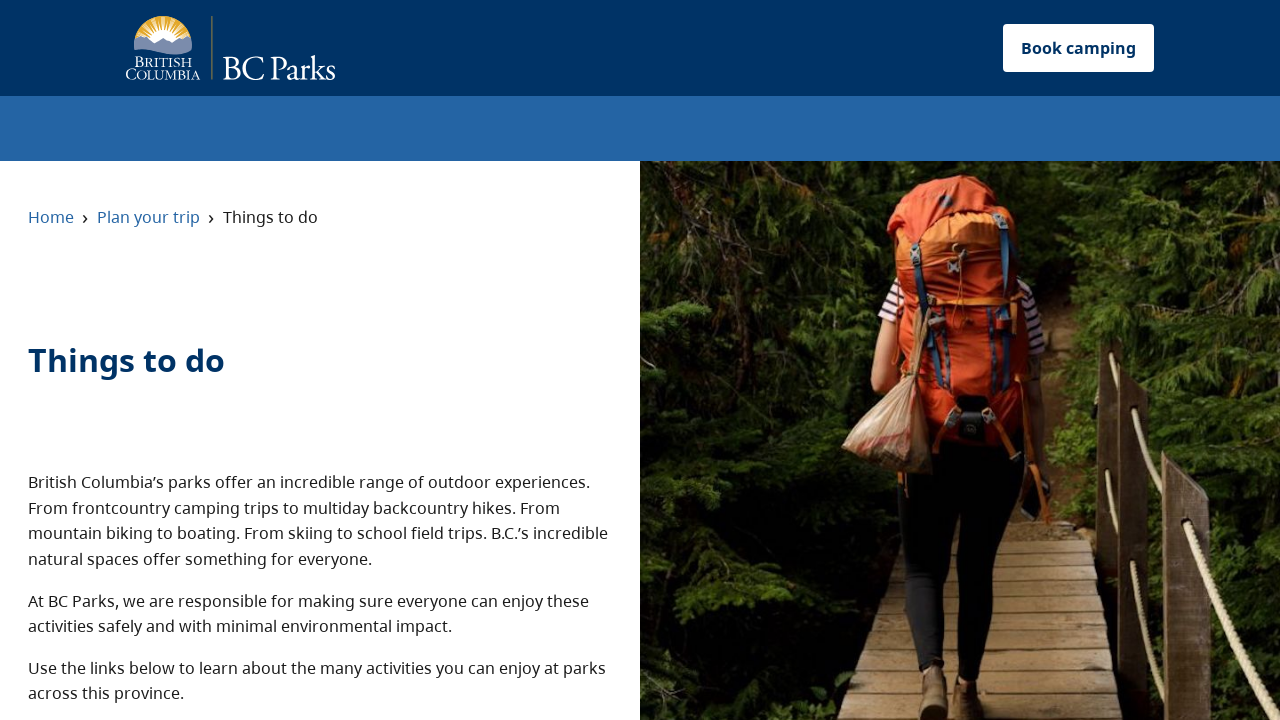

Verified redirect to things to do page
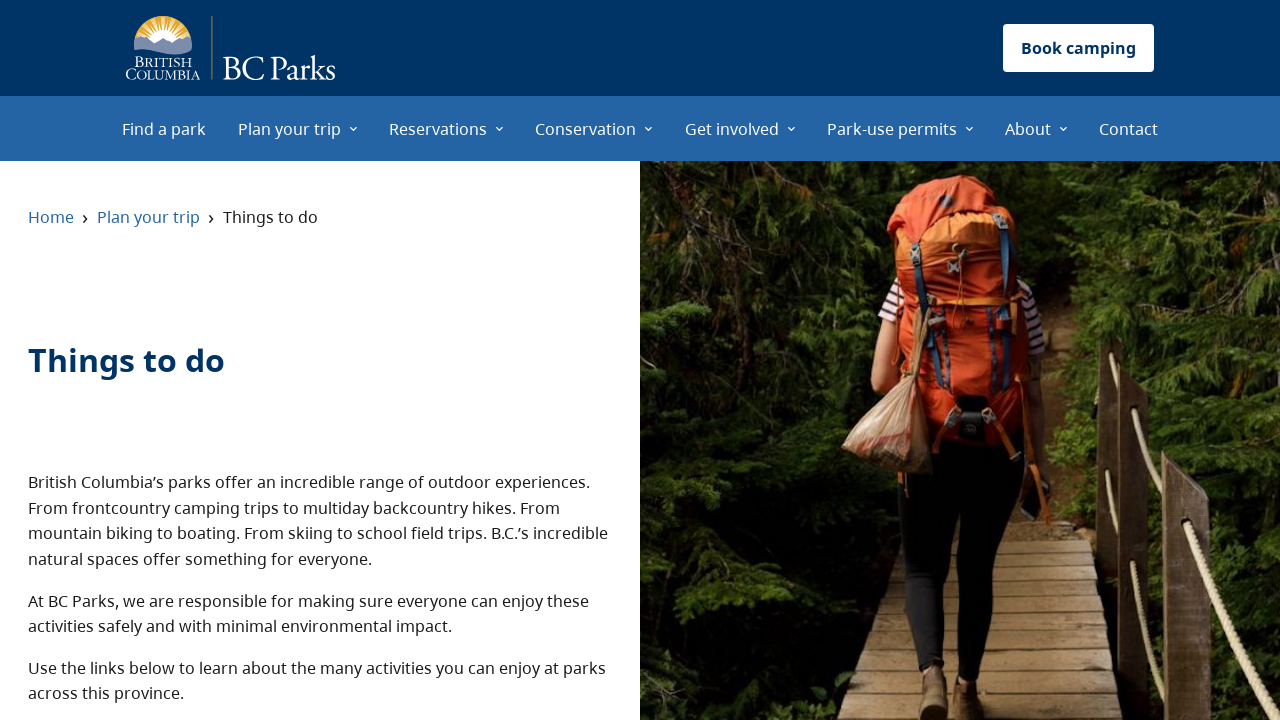

Navigated back to home page
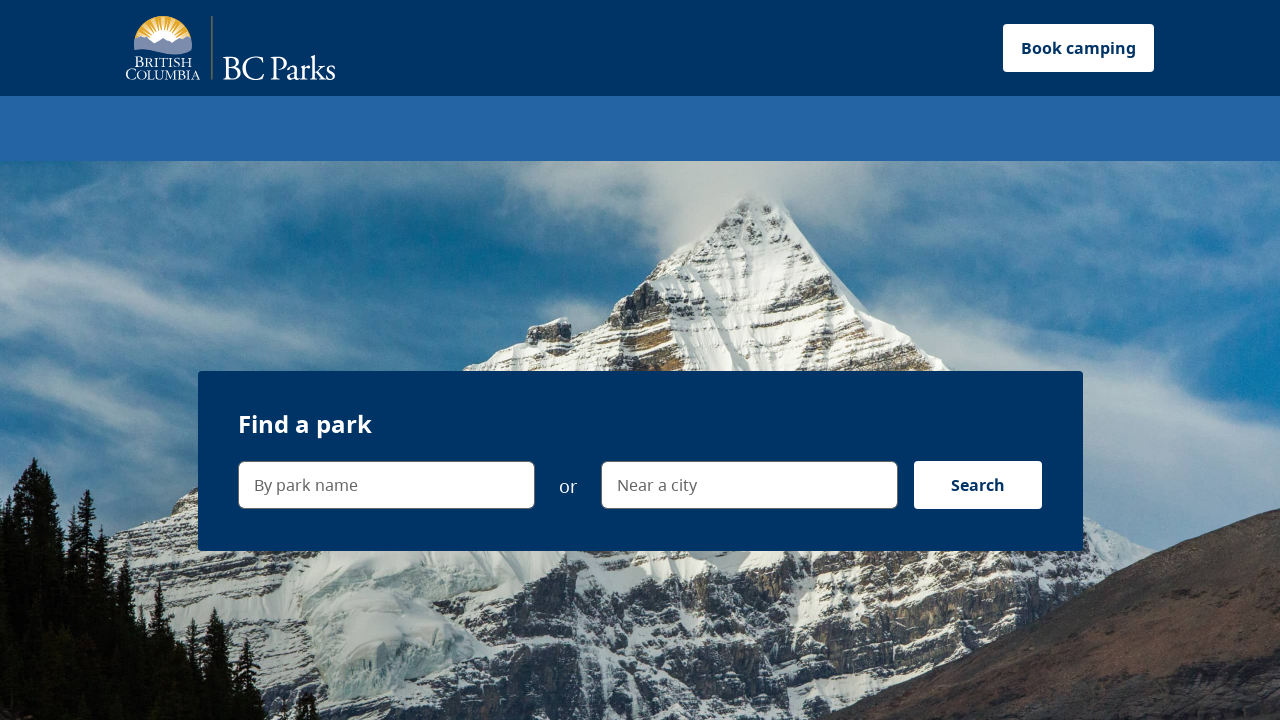

Waited for home page to fully load (networkidle)
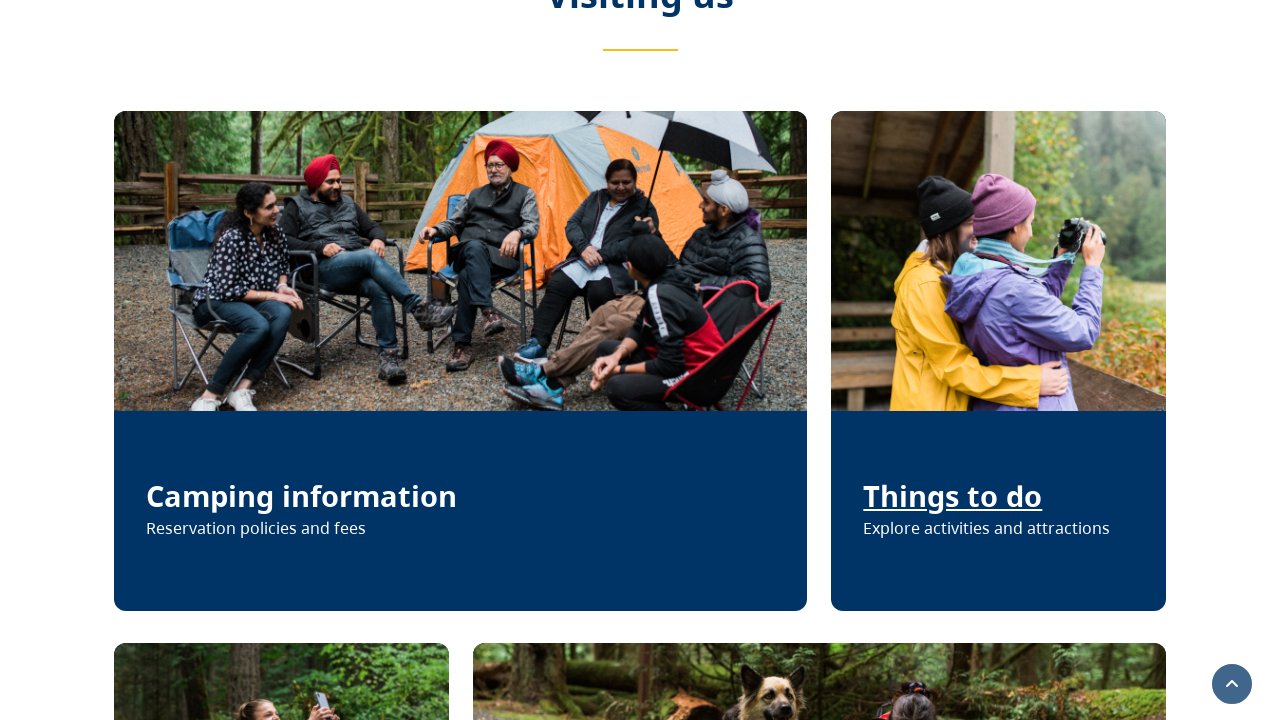

Clicked accessibility link at (281, 470) on internal:role=link[name="A child in a wheelchair on a"i]
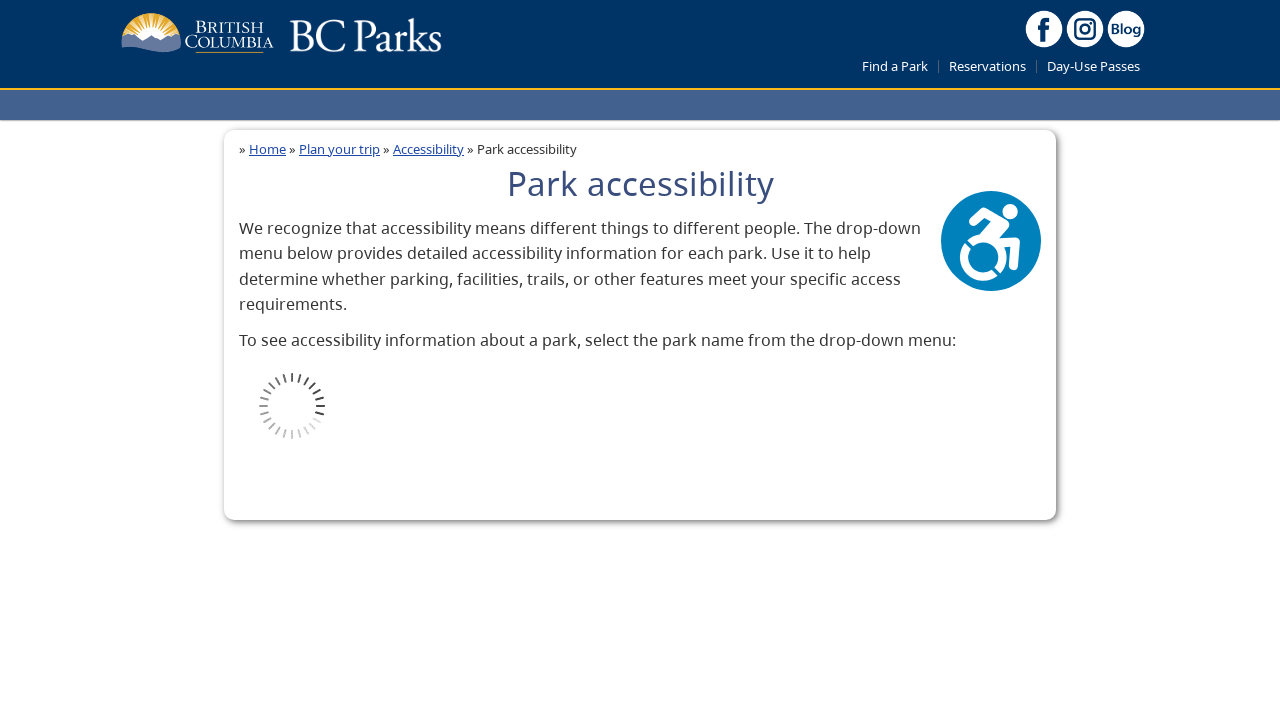

Verified redirect to accessibility page
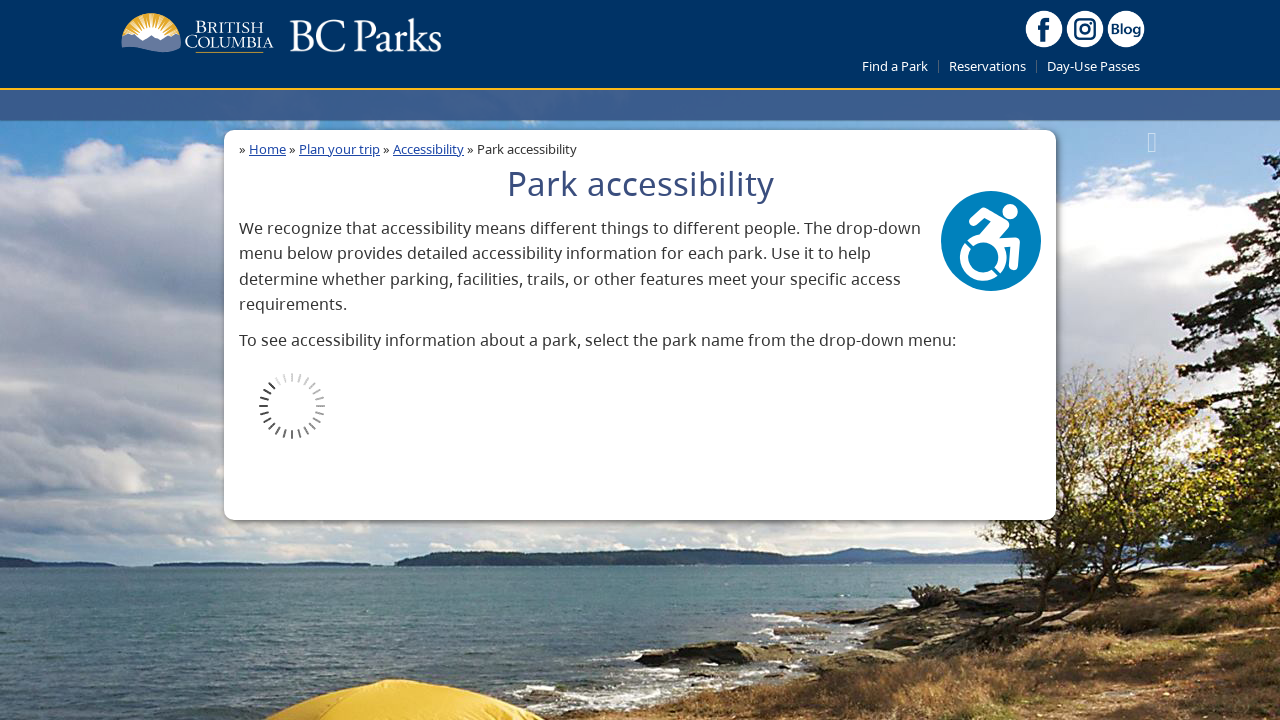

Navigated back to home page
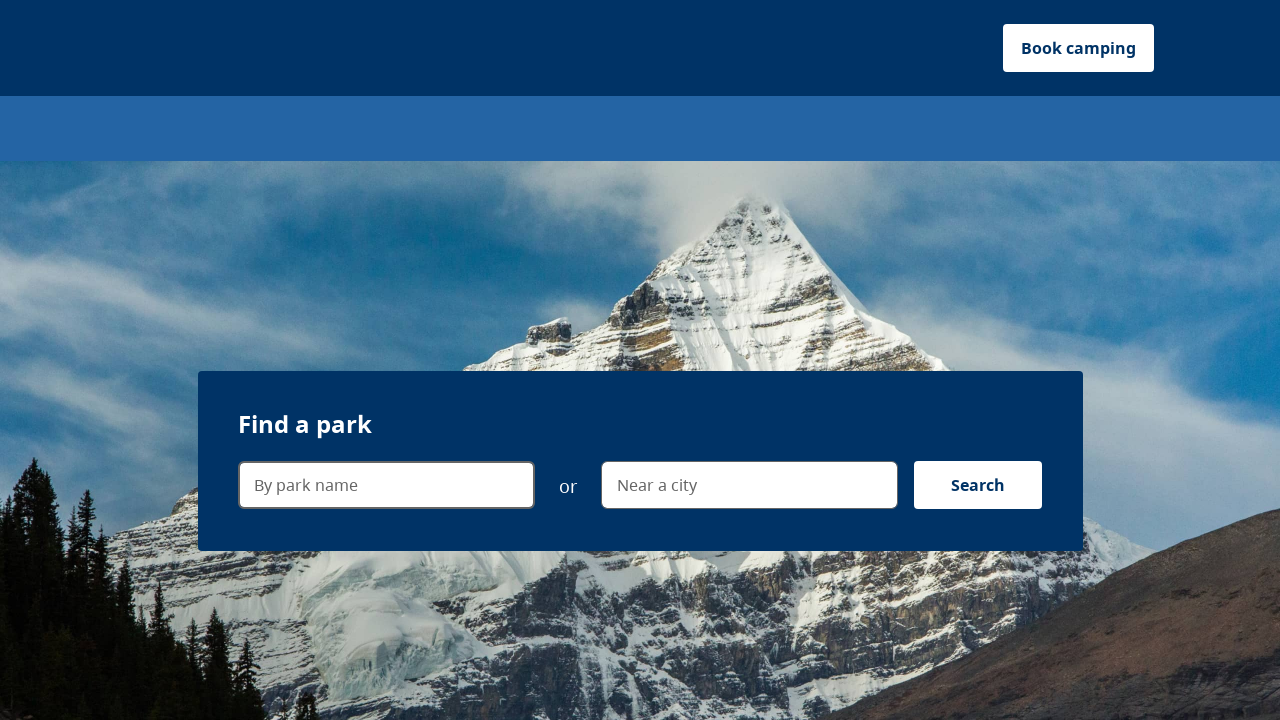

Waited for home page to fully load (networkidle)
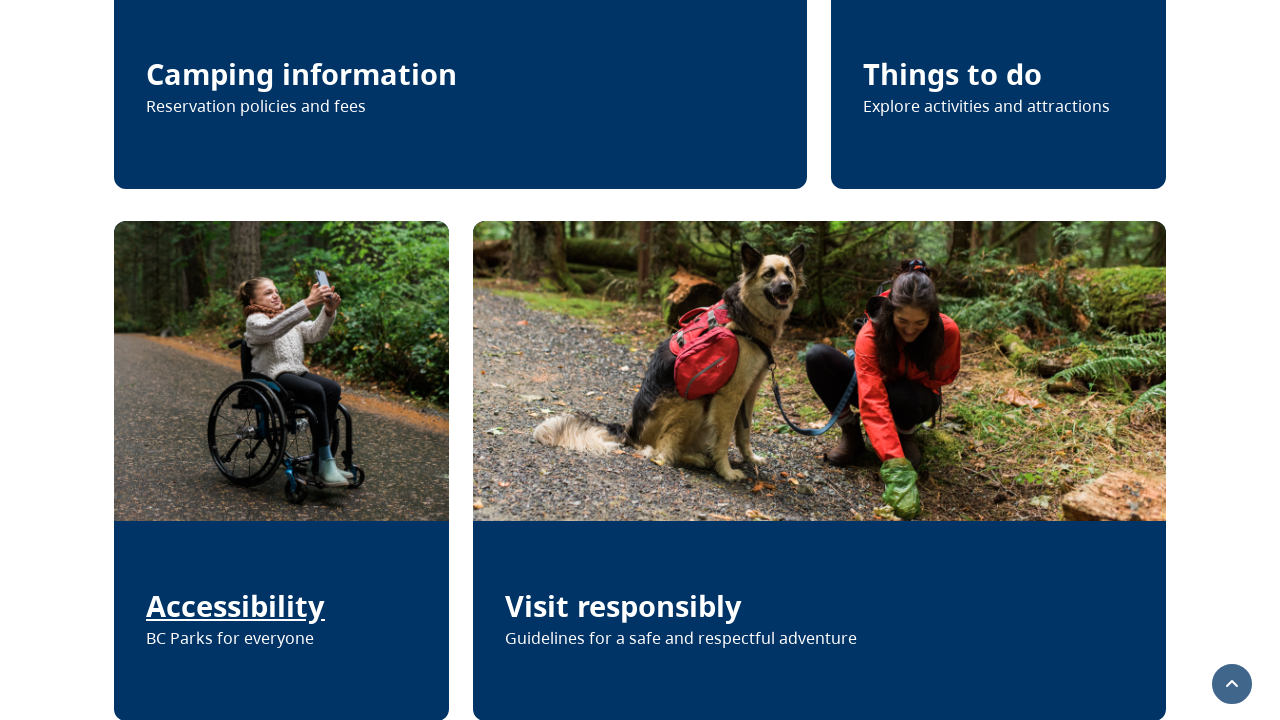

Clicked 'Visit responsibly' link at (819, 470) on internal:role=link[name="Cleaning up after a dog Visit"i]
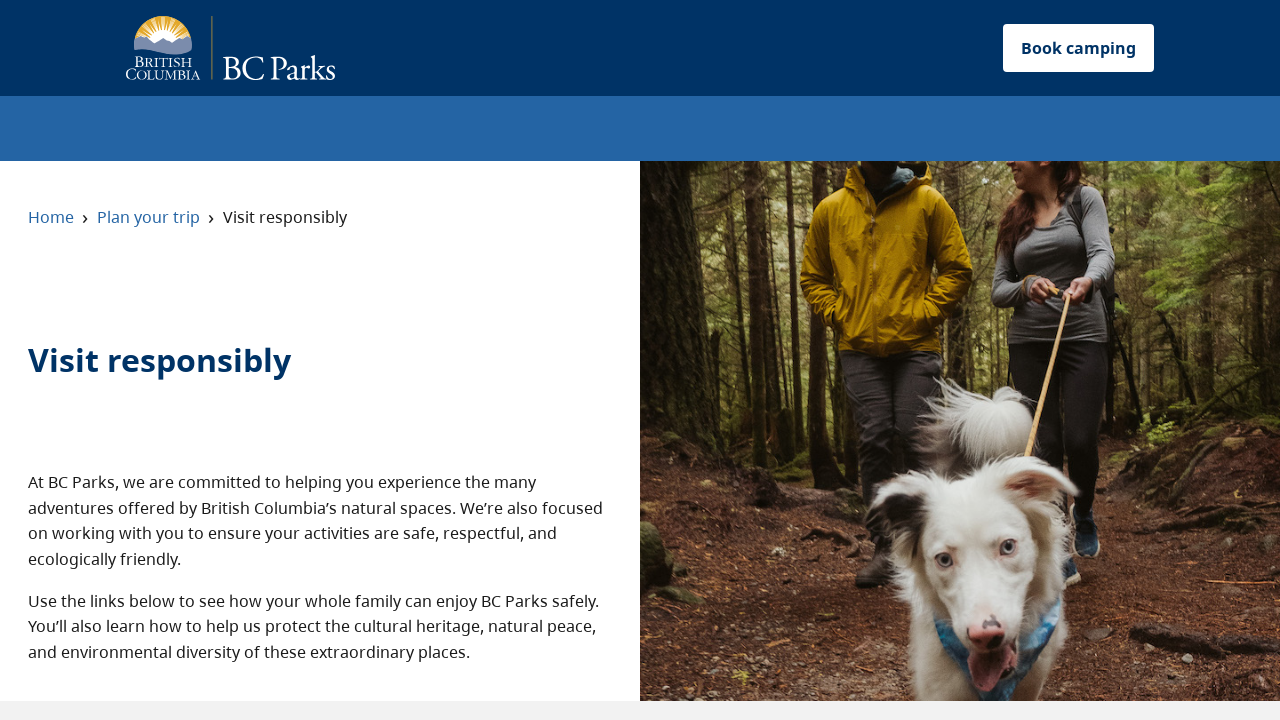

Verified redirect to visit responsibly page
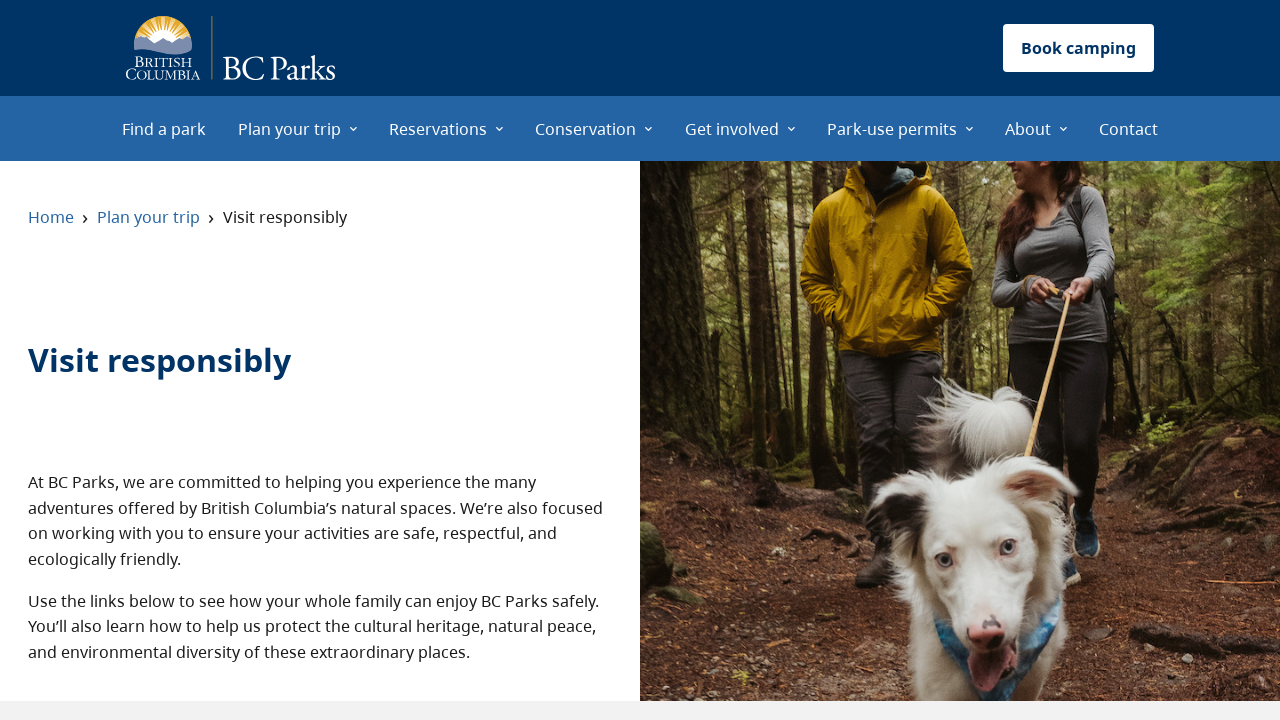

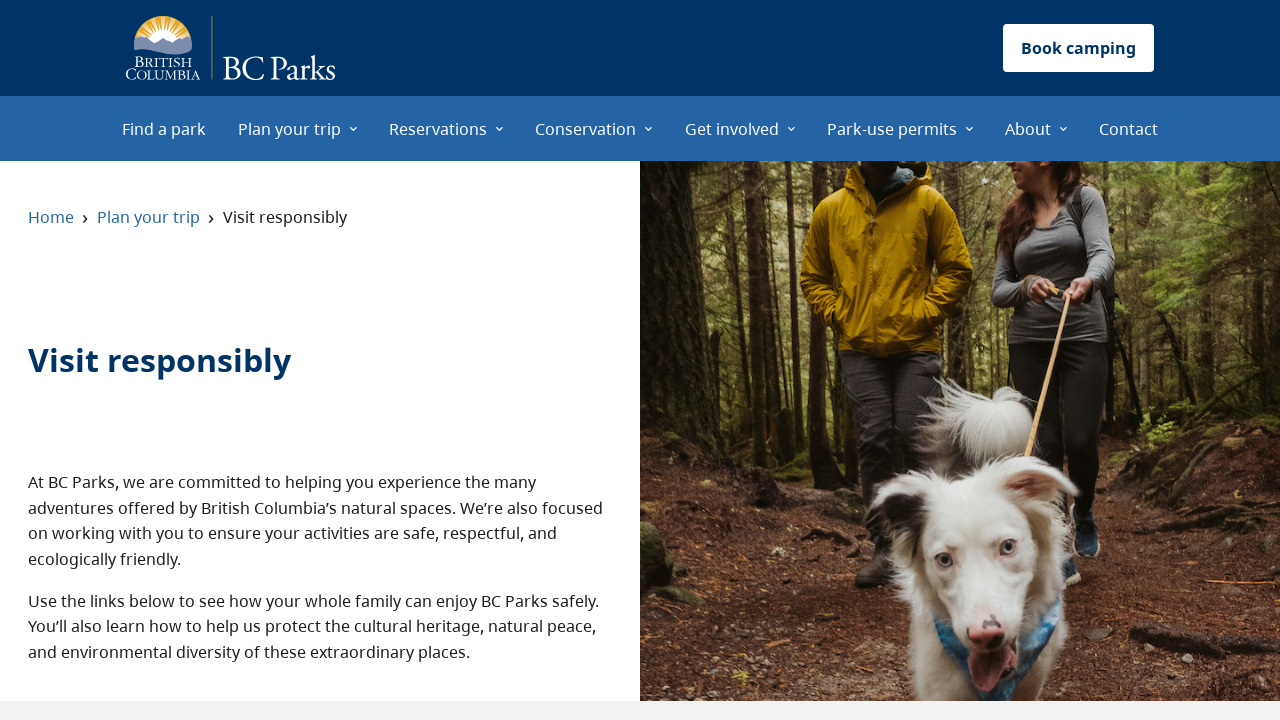